Navigates to the Ajio.com e-commerce website and waits for the page to load.

Starting URL: https://www.ajio.com/

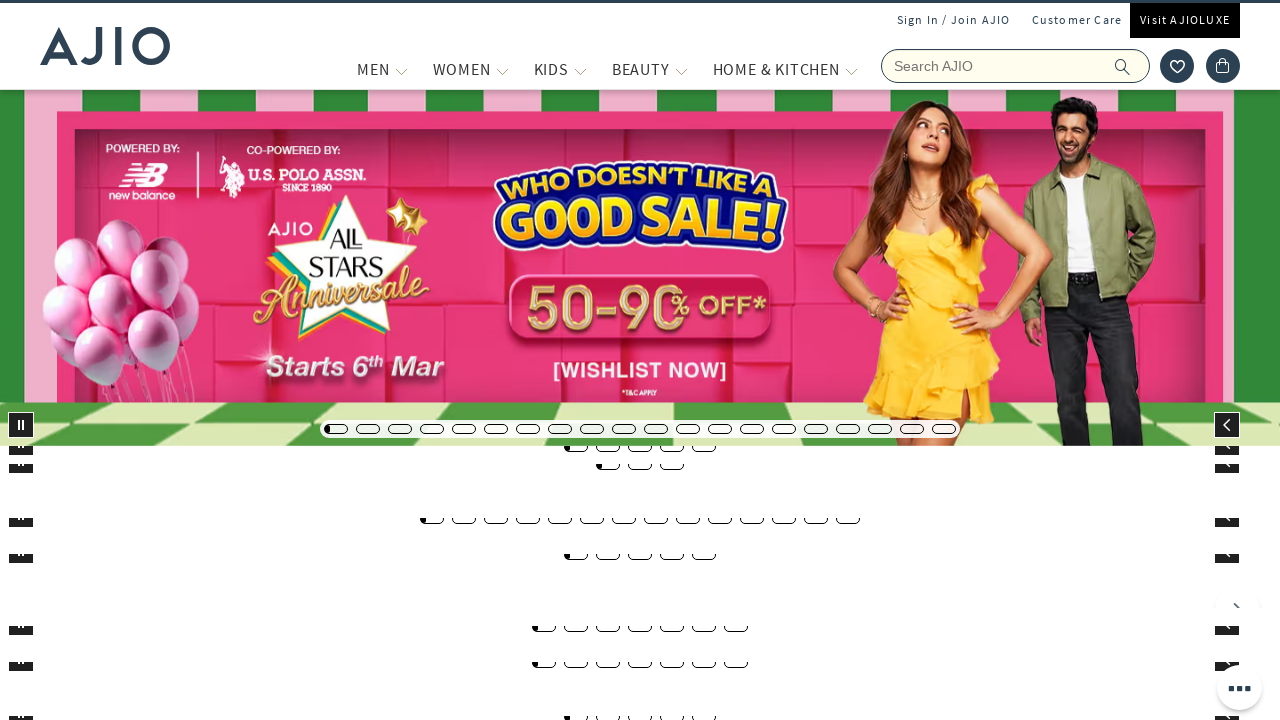

Navigated to Ajio.com e-commerce website
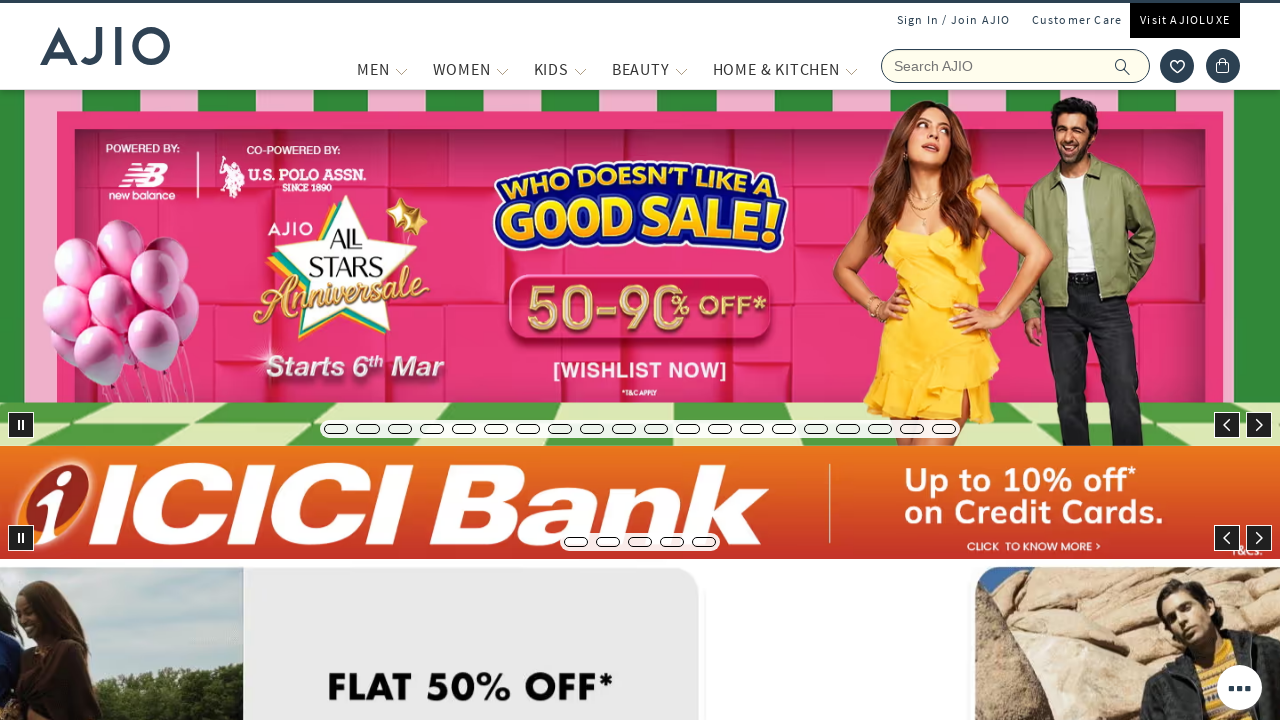

Page DOM content fully loaded
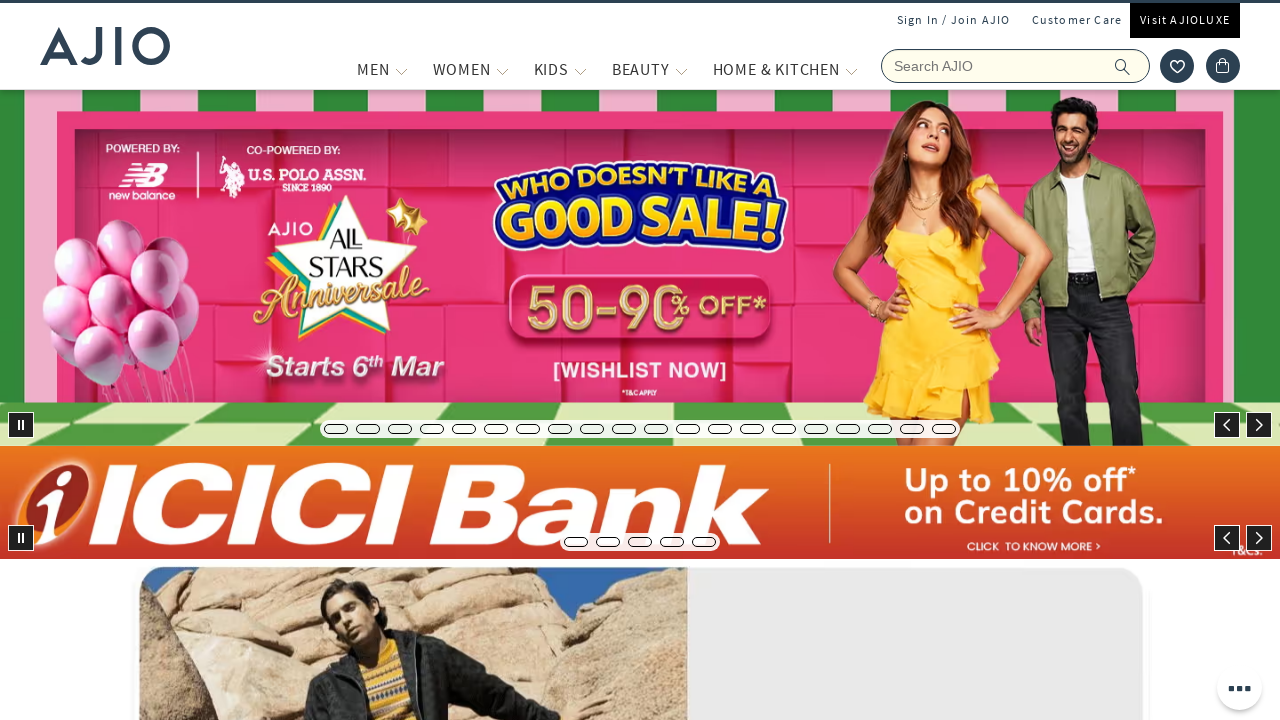

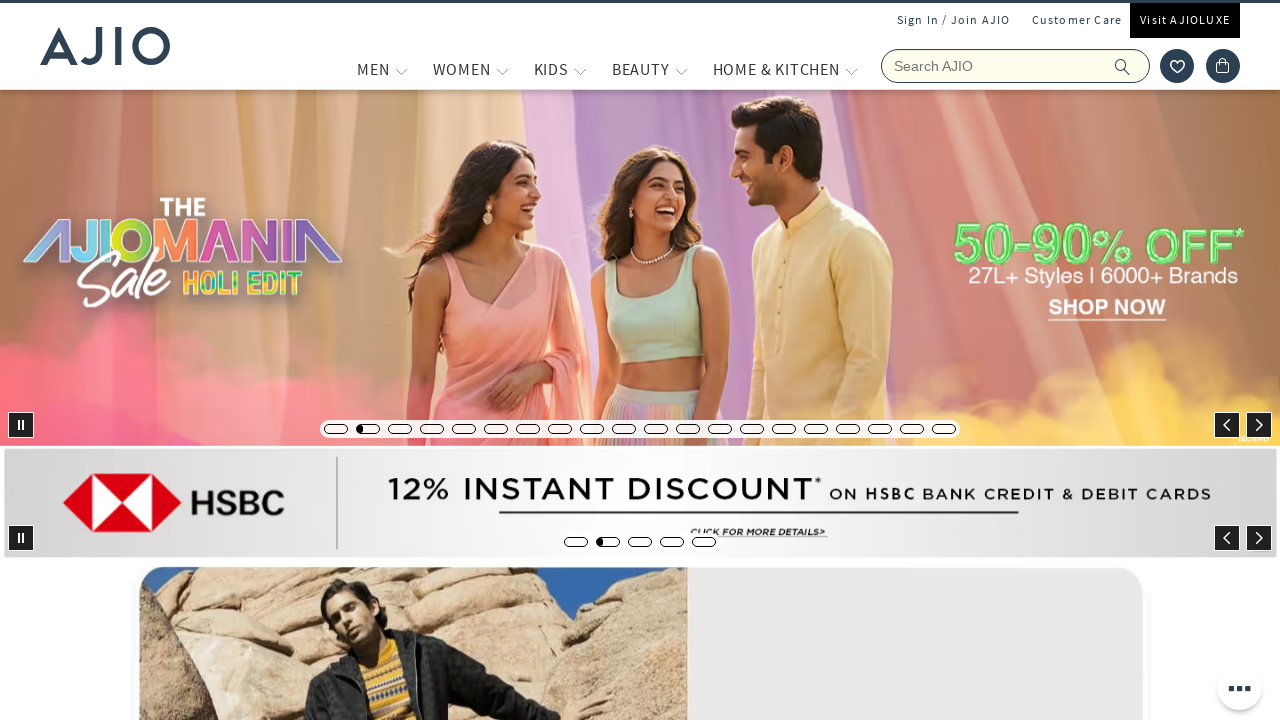